Navigates to Mars news site and waits for news content to load, verifying the page displays news articles

Starting URL: https://data-class-mars.s3.amazonaws.com/Mars/index.html

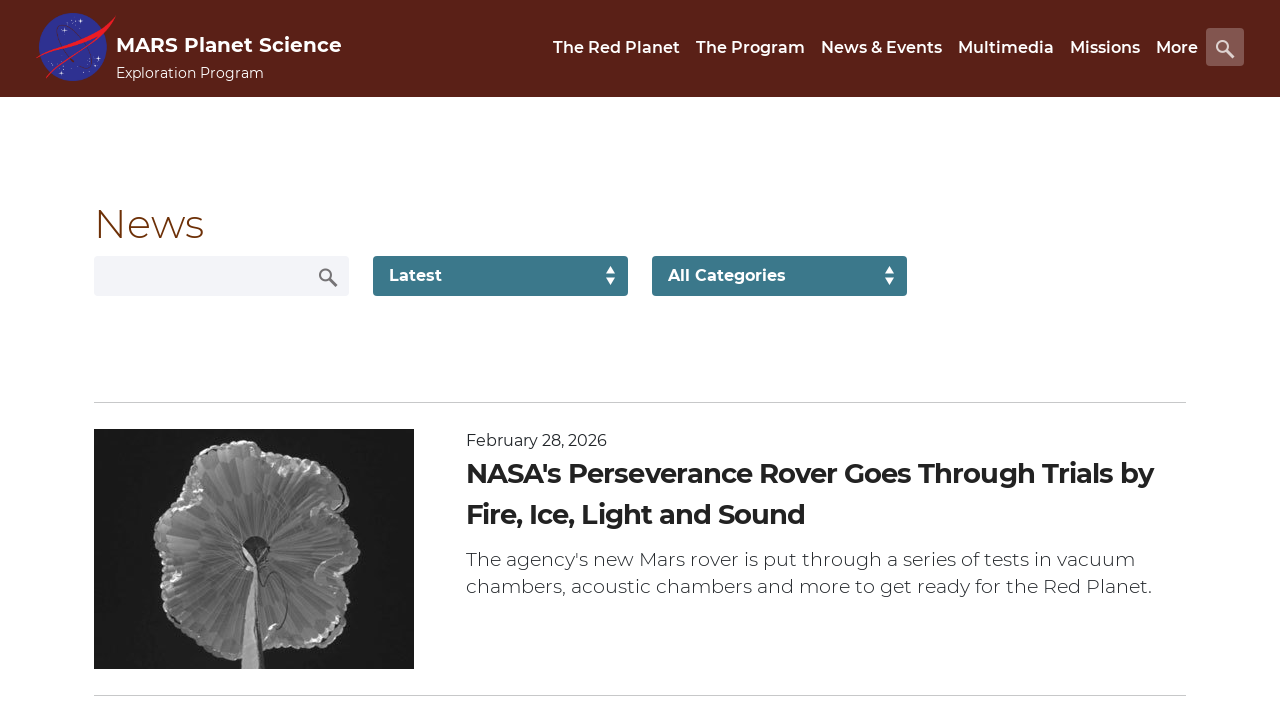

Navigated to Mars news site
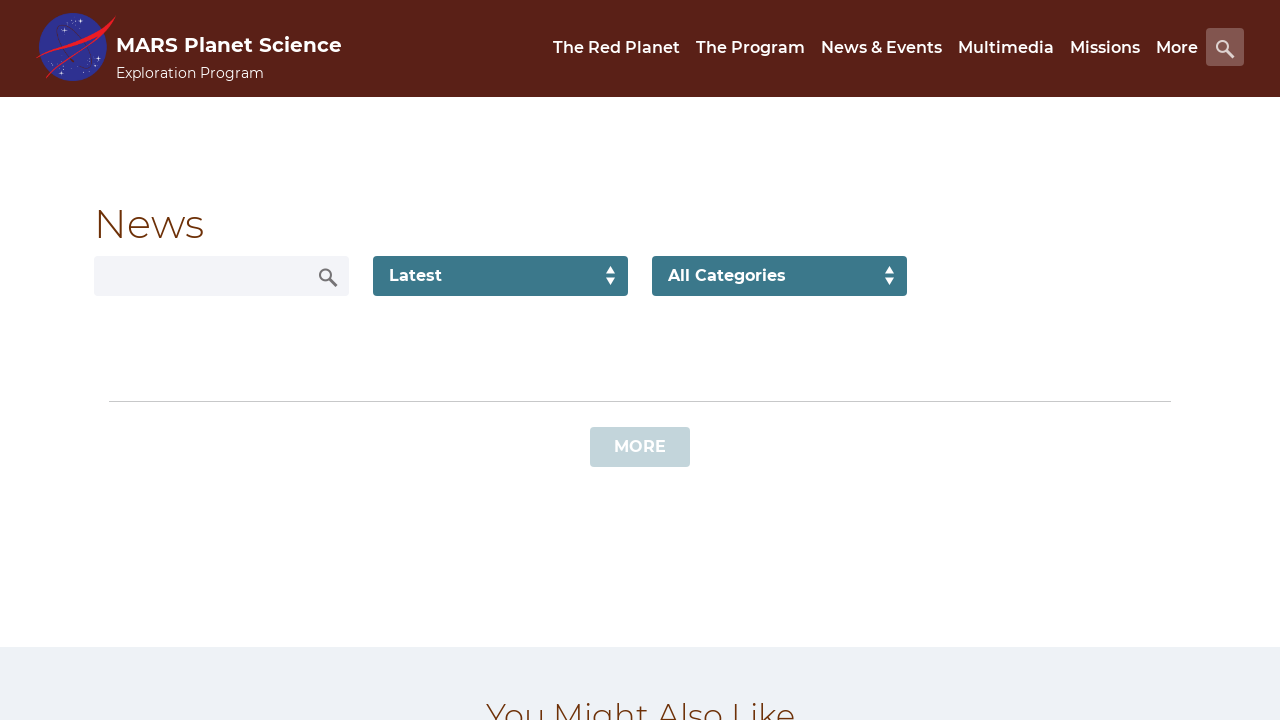

News list content loaded
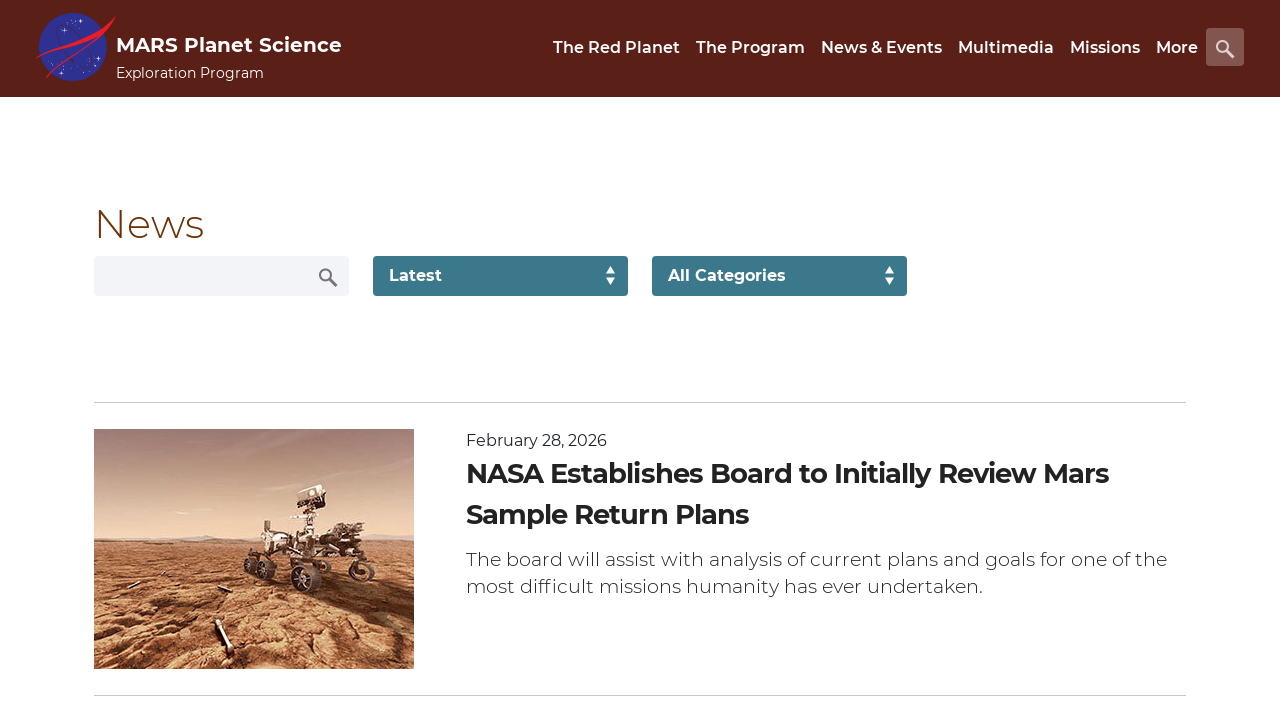

Content title element is present on the page
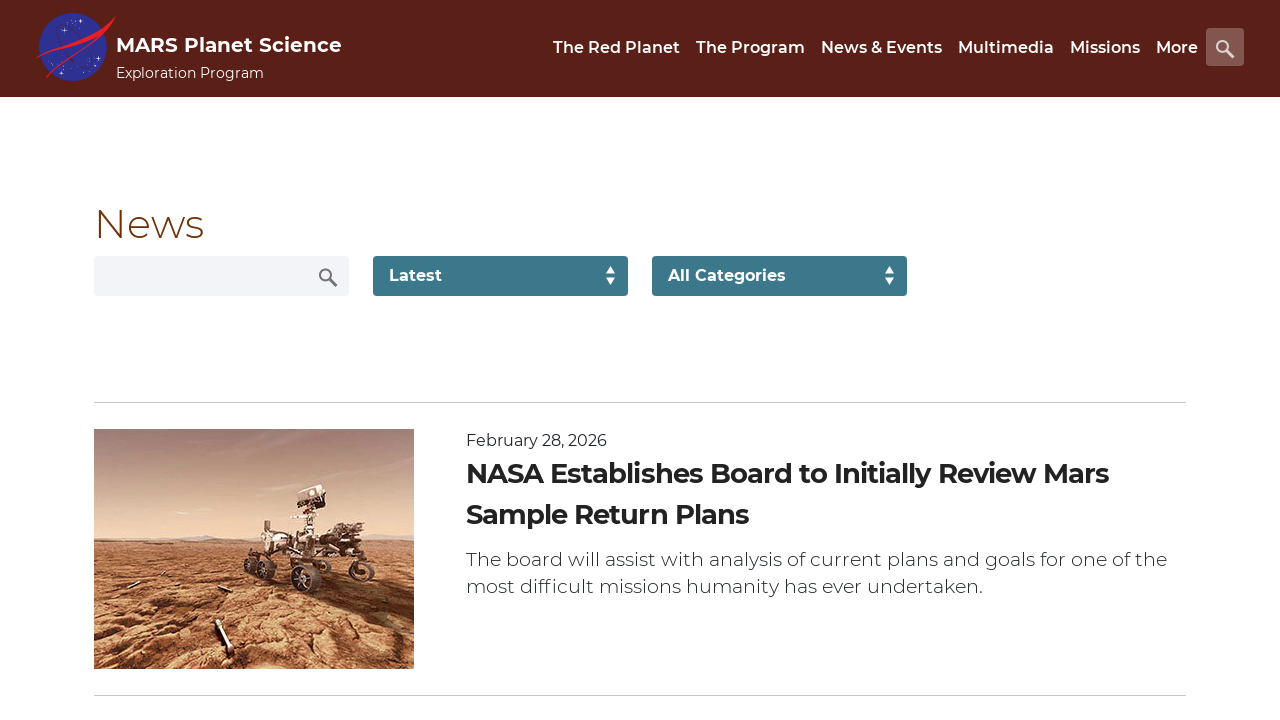

Article teaser body element is present on the page
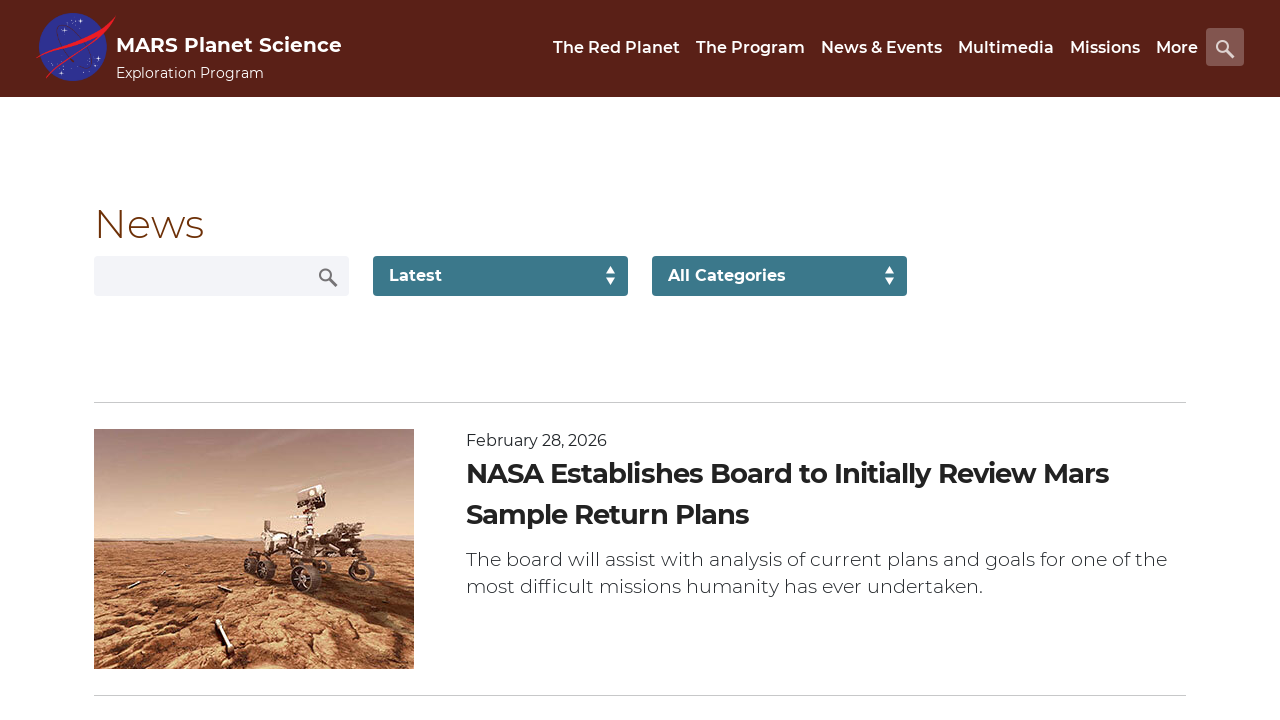

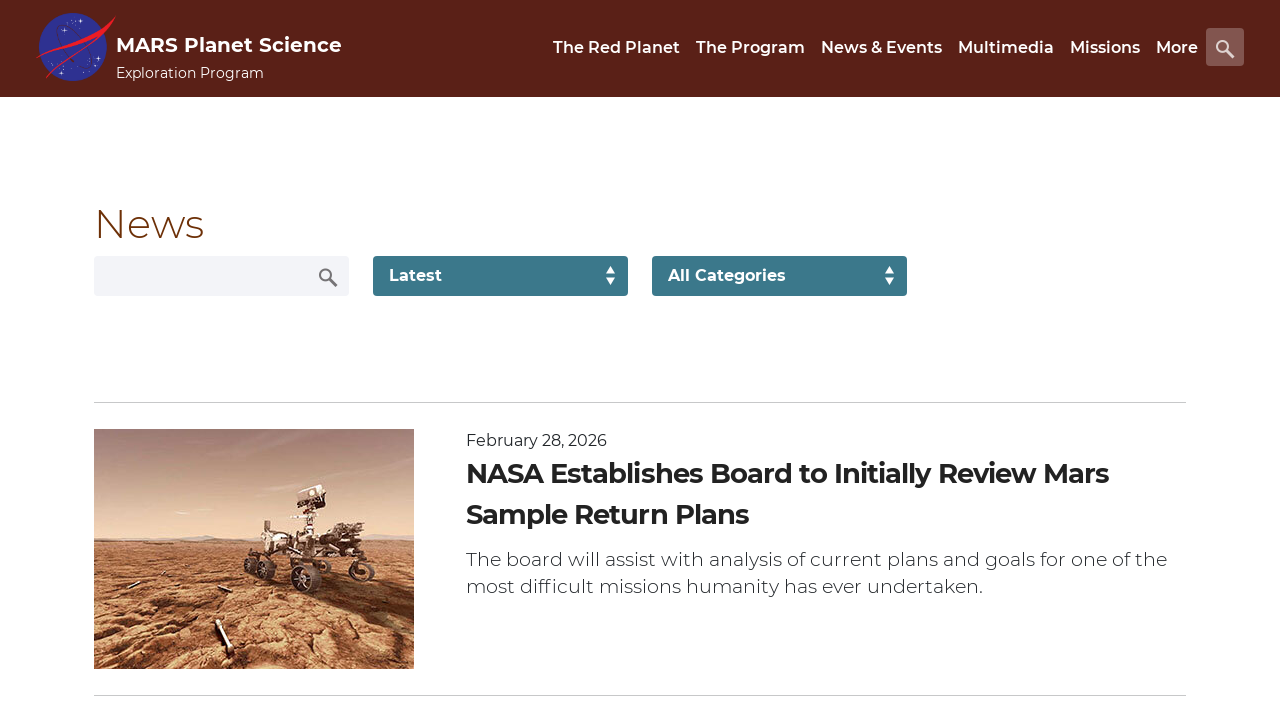